Tests the 7-character validation form with an invalid 6-character input "Nad234" and verifies the validation message shows "Invalid Value"

Starting URL: https://testpages.eviltester.com/styled/apps/7charval/simple7charvalidation.html

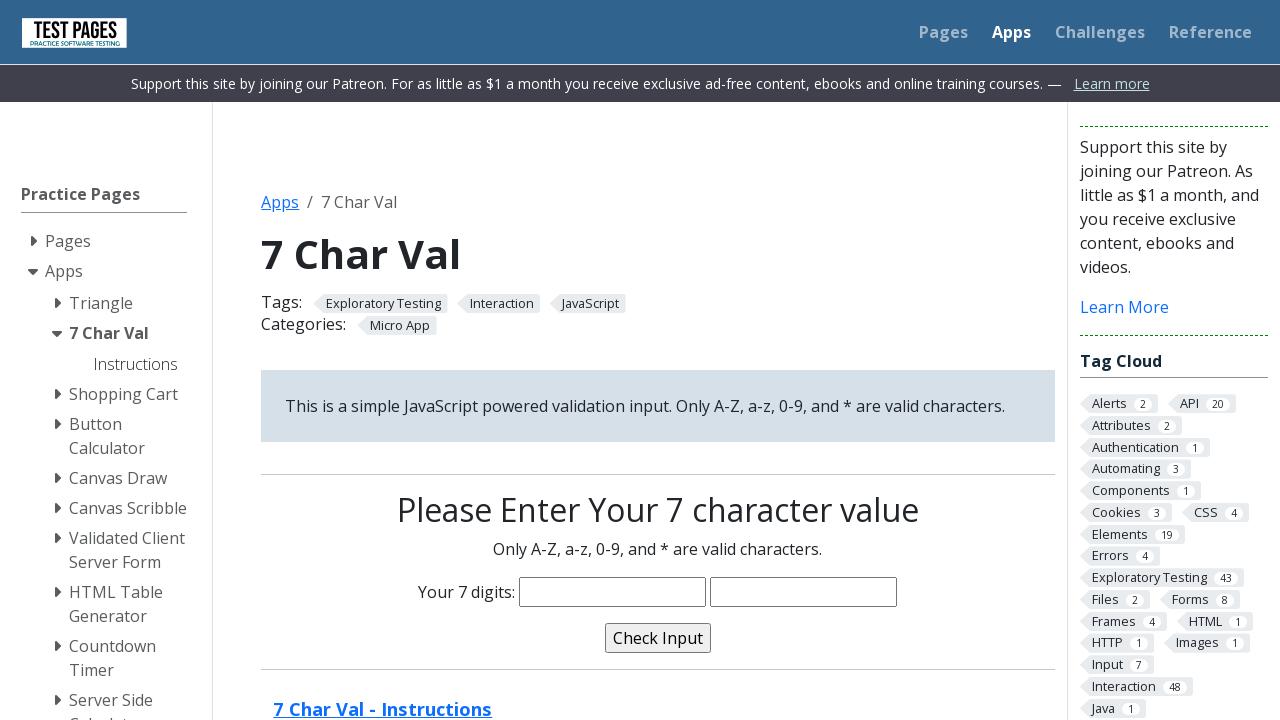

Filled characters field with invalid 6-character input 'Nad234' on input[name='characters']
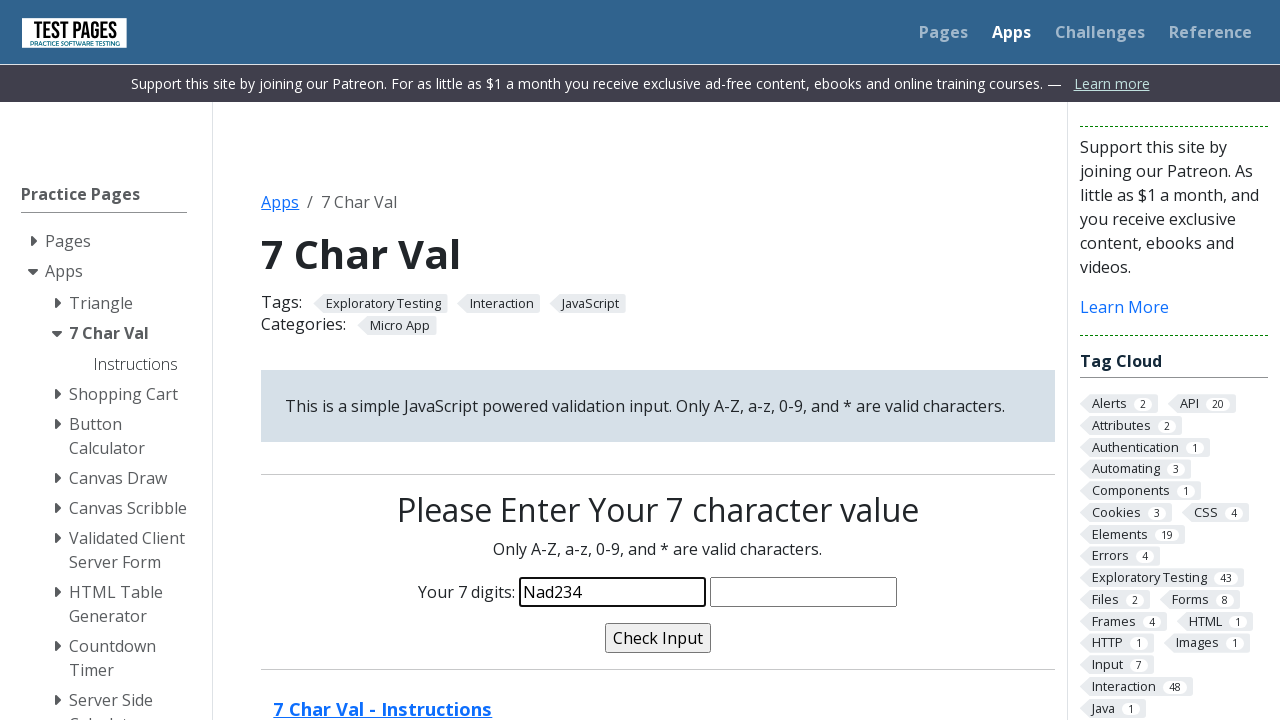

Clicked validate button at (658, 638) on input[name='validate']
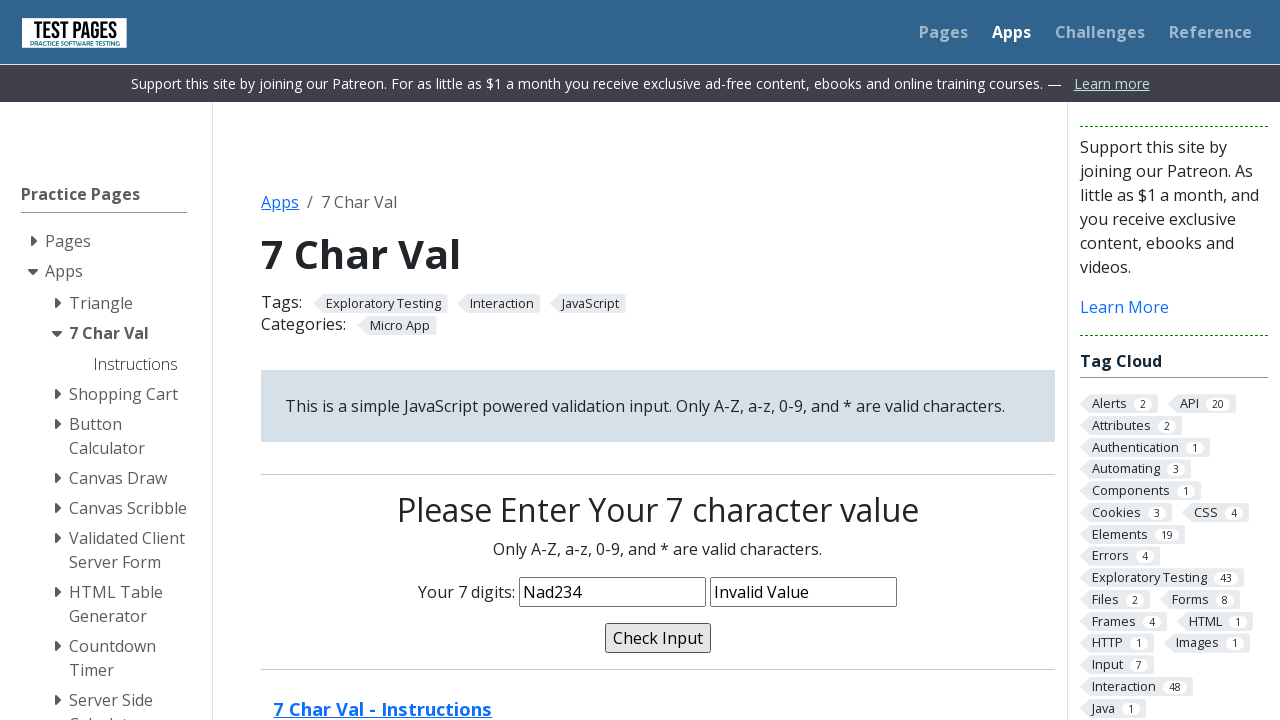

Validation message confirmed to display 'Invalid Value'
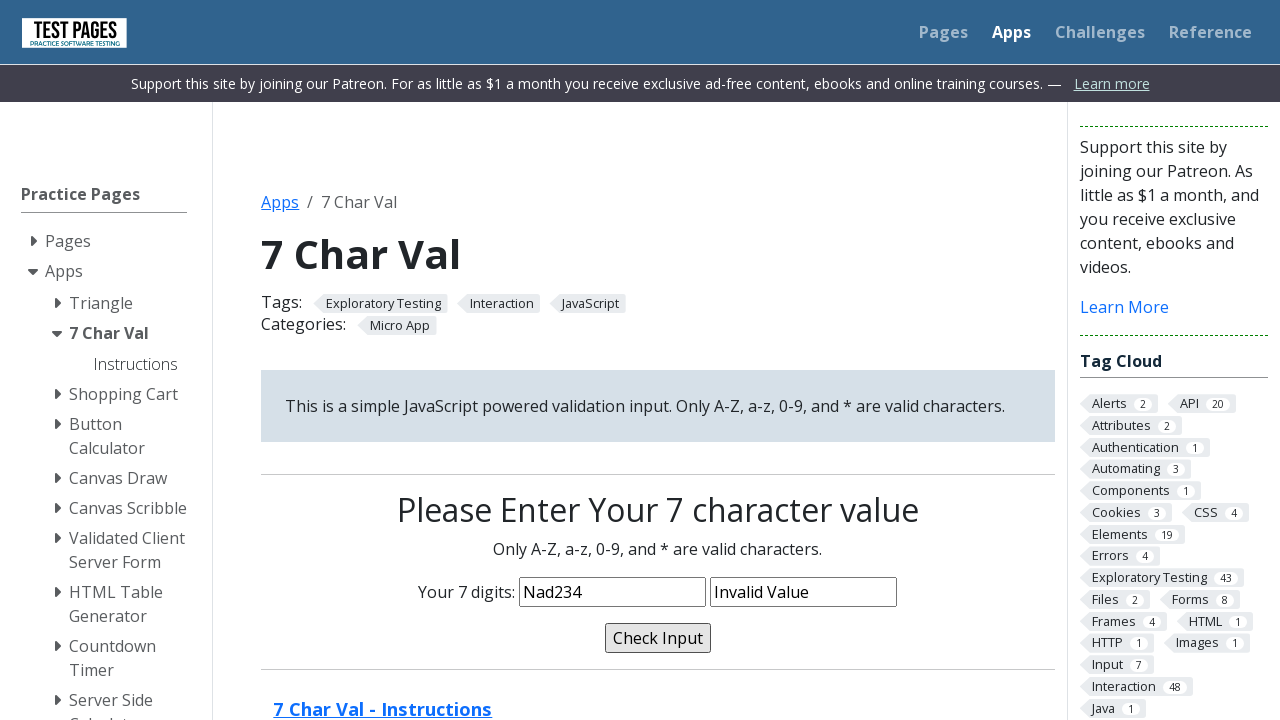

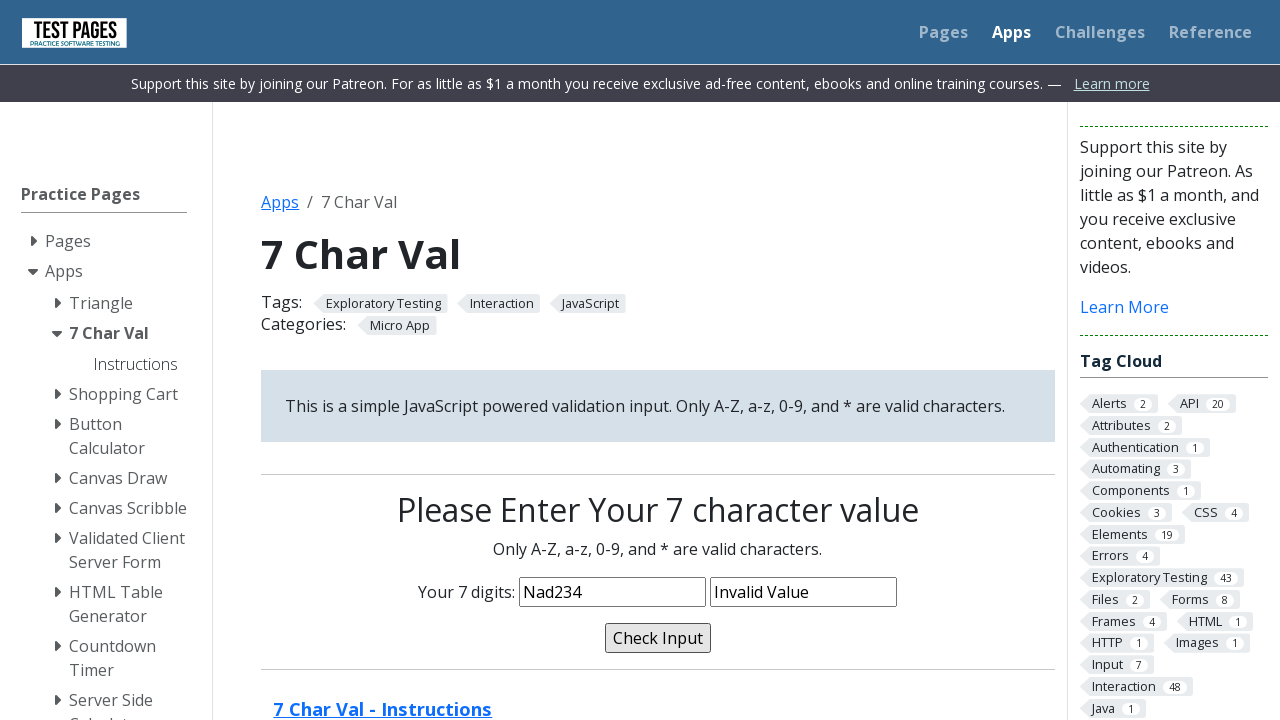